Tests Drag and Drop functionality by dragging elements between columns multiple times

Starting URL: https://the-internet.herokuapp.com/

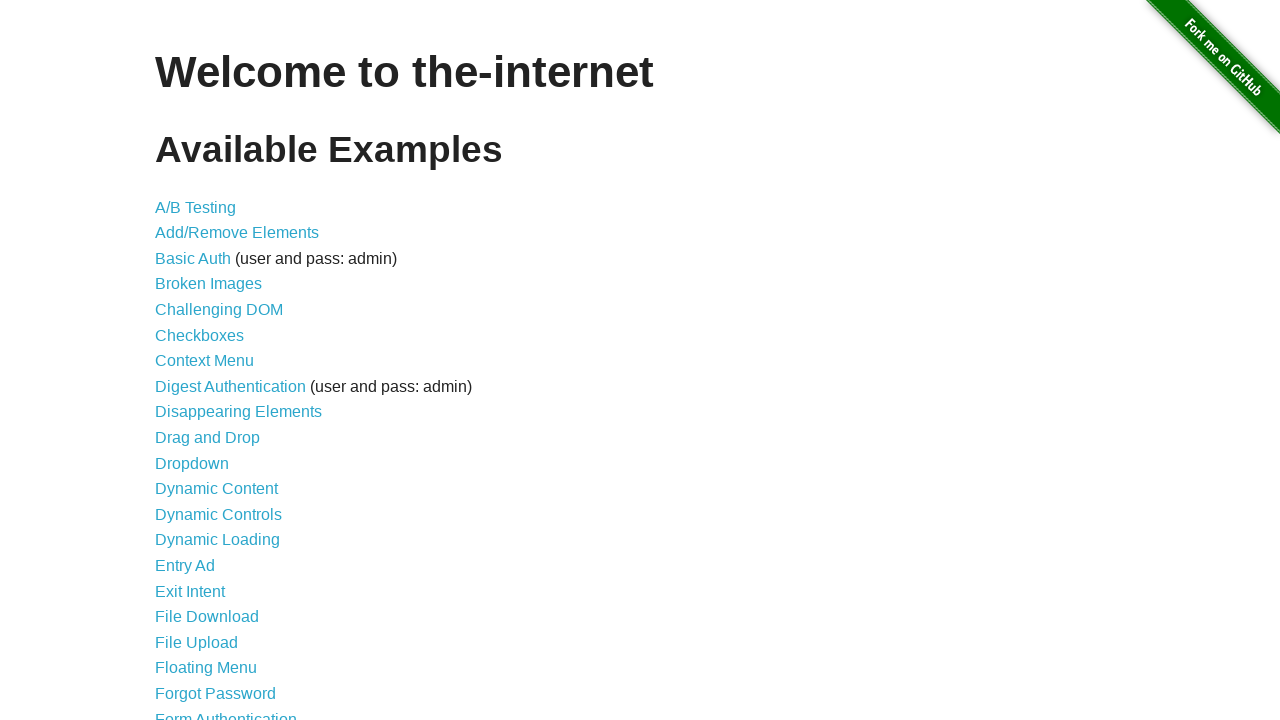

Clicked on Drag and Drop link at (208, 438) on text=Drag and Drop
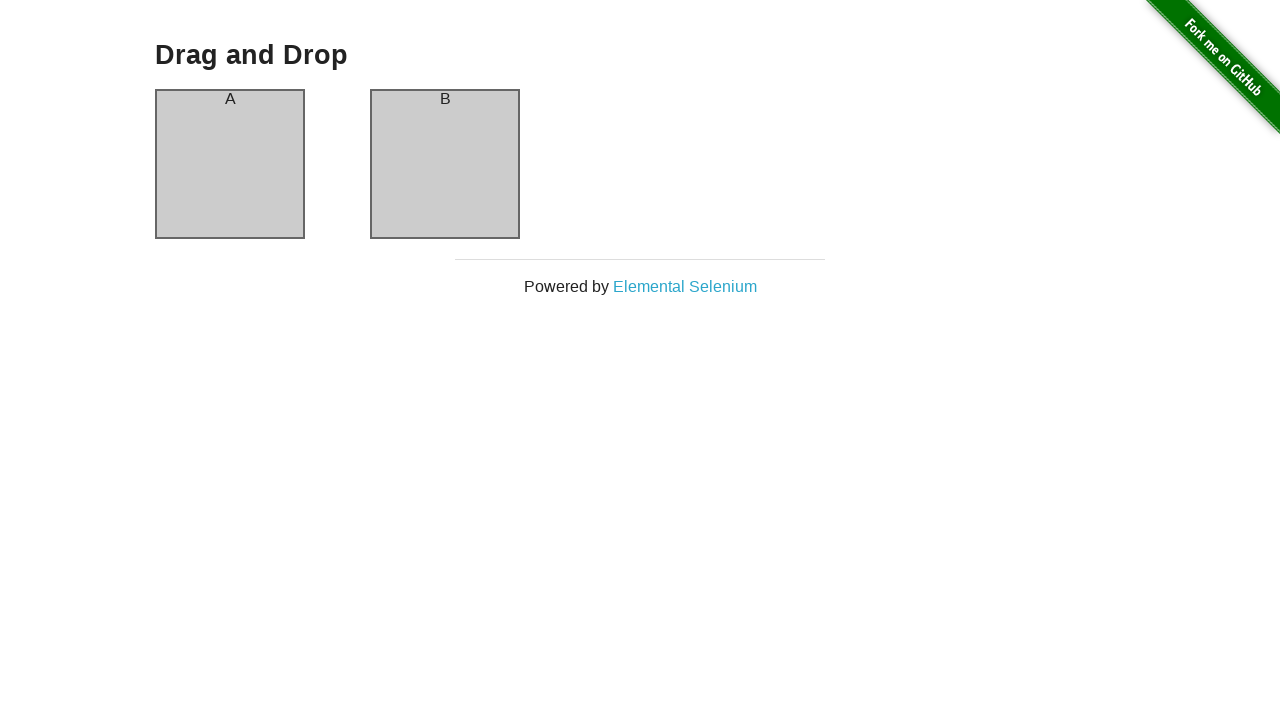

Verified page title contains 'Drag and Drop'
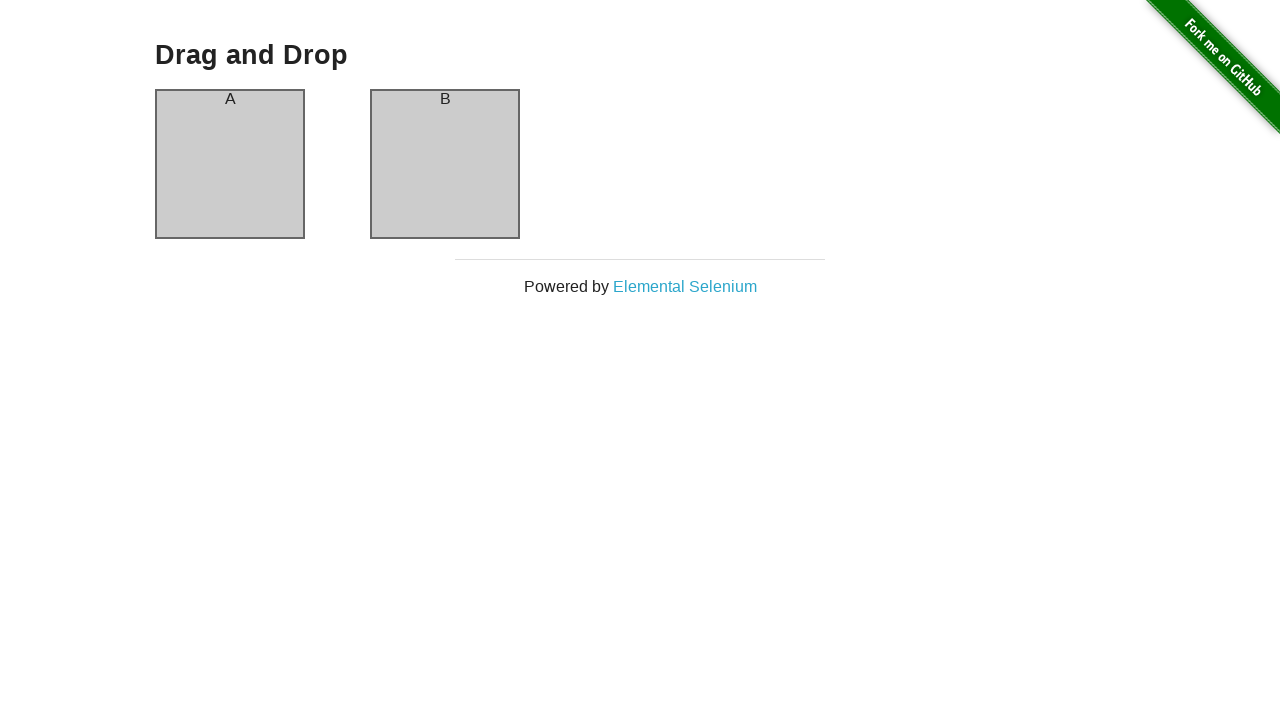

Located draggable boxes A and B
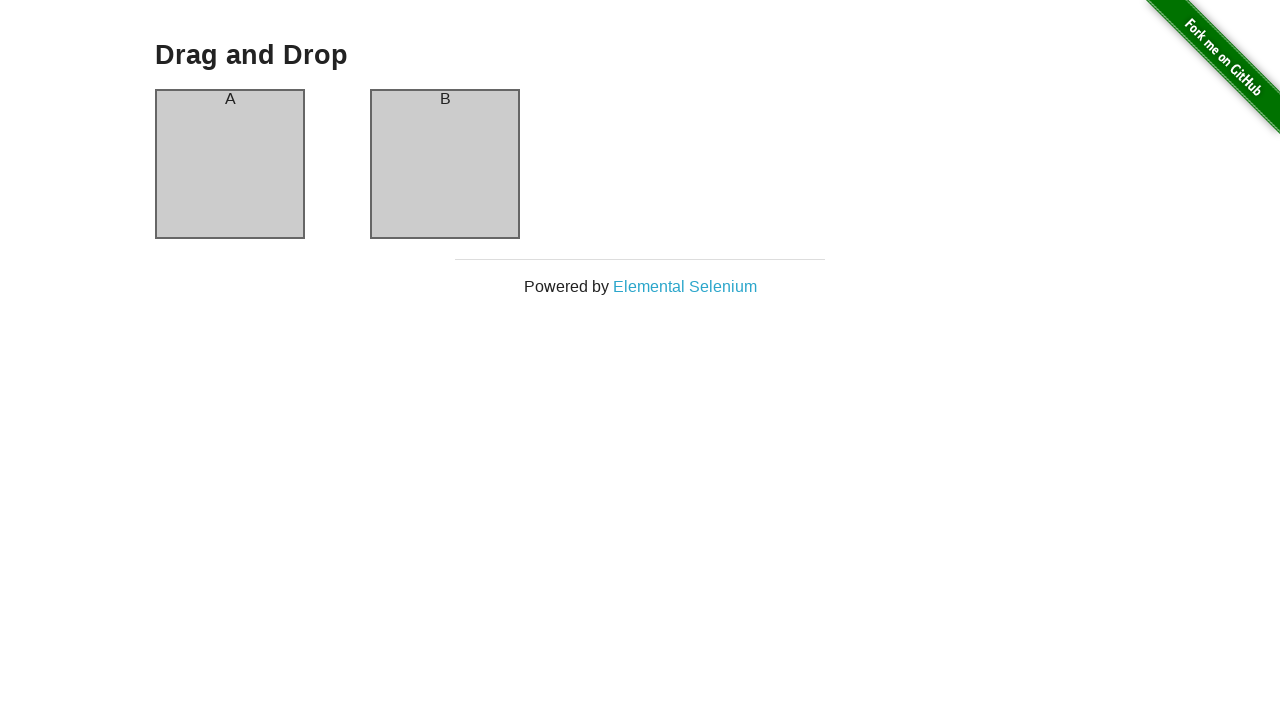

Dragged box A to column B at (445, 164)
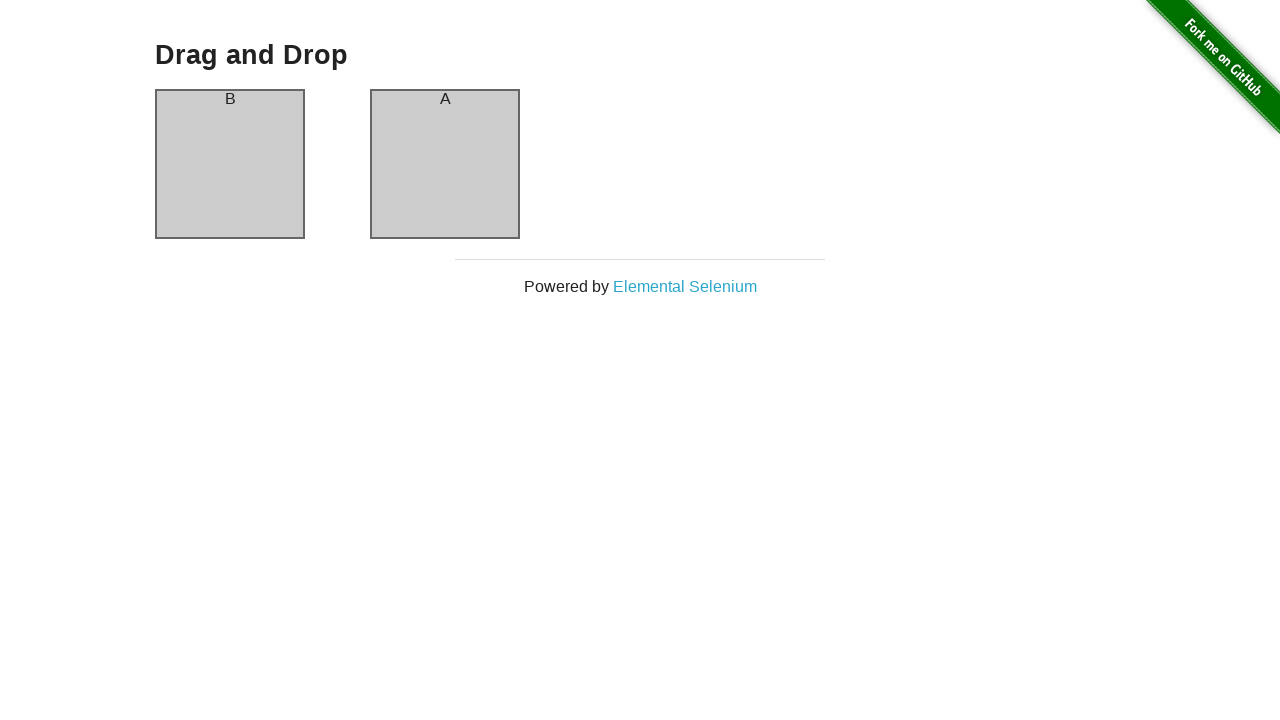

Dragged box B to column A at (230, 164)
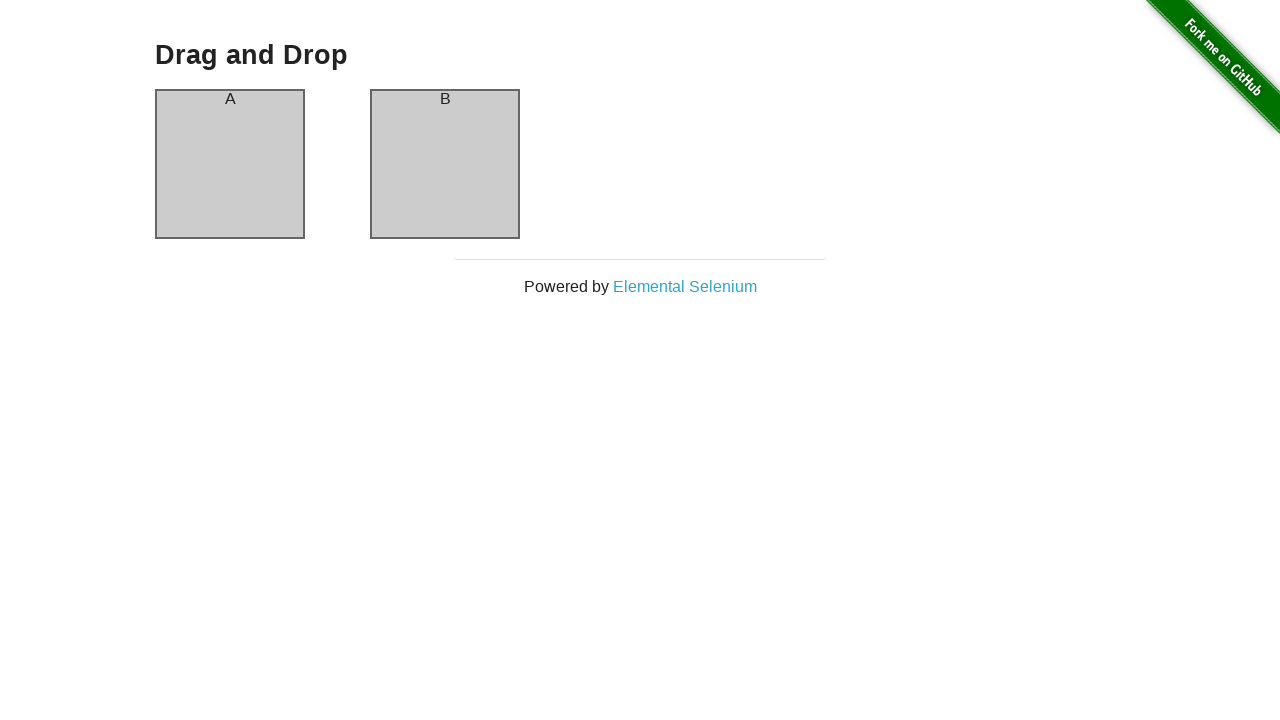

Dragged box B to column A again at (230, 164)
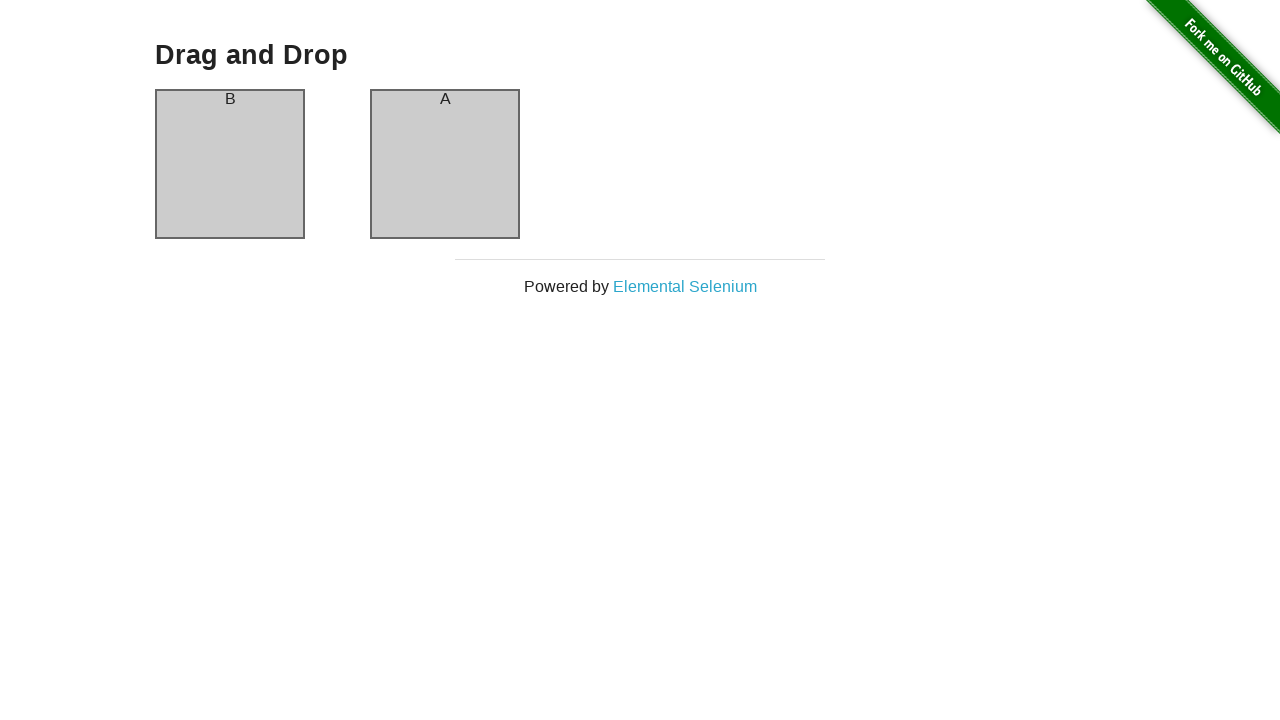

Dragged box A to column B again at (445, 164)
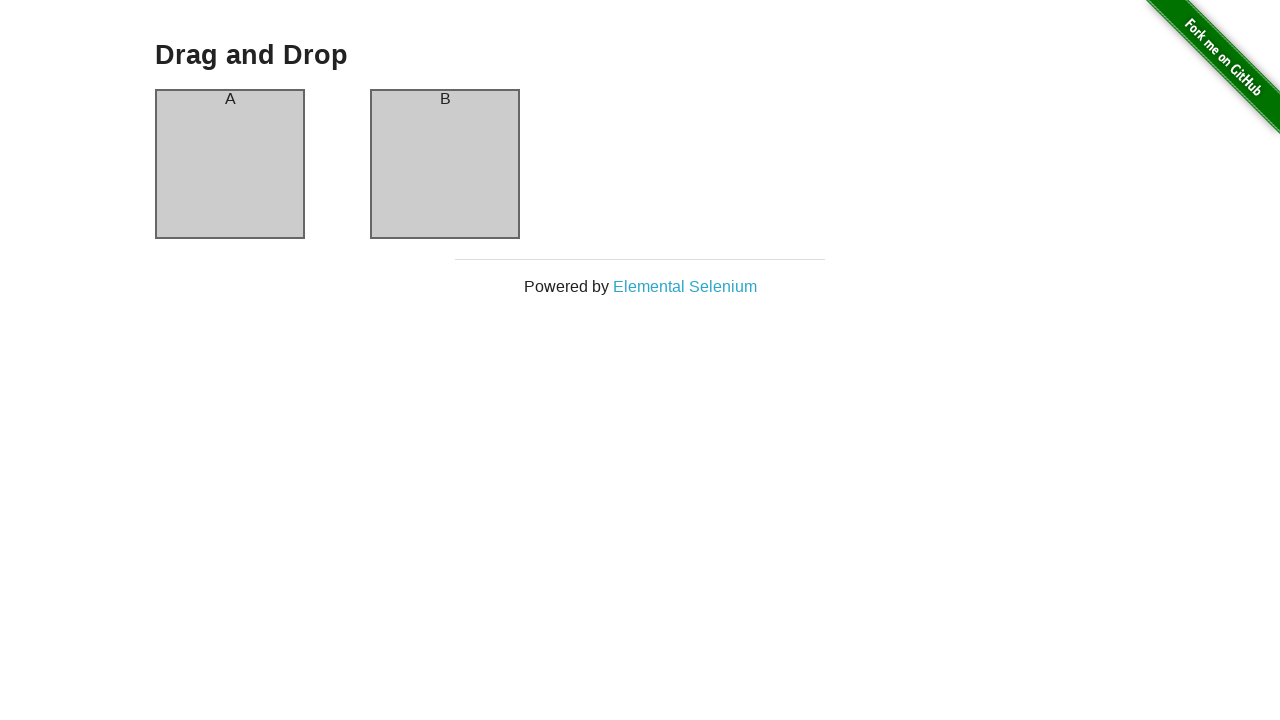

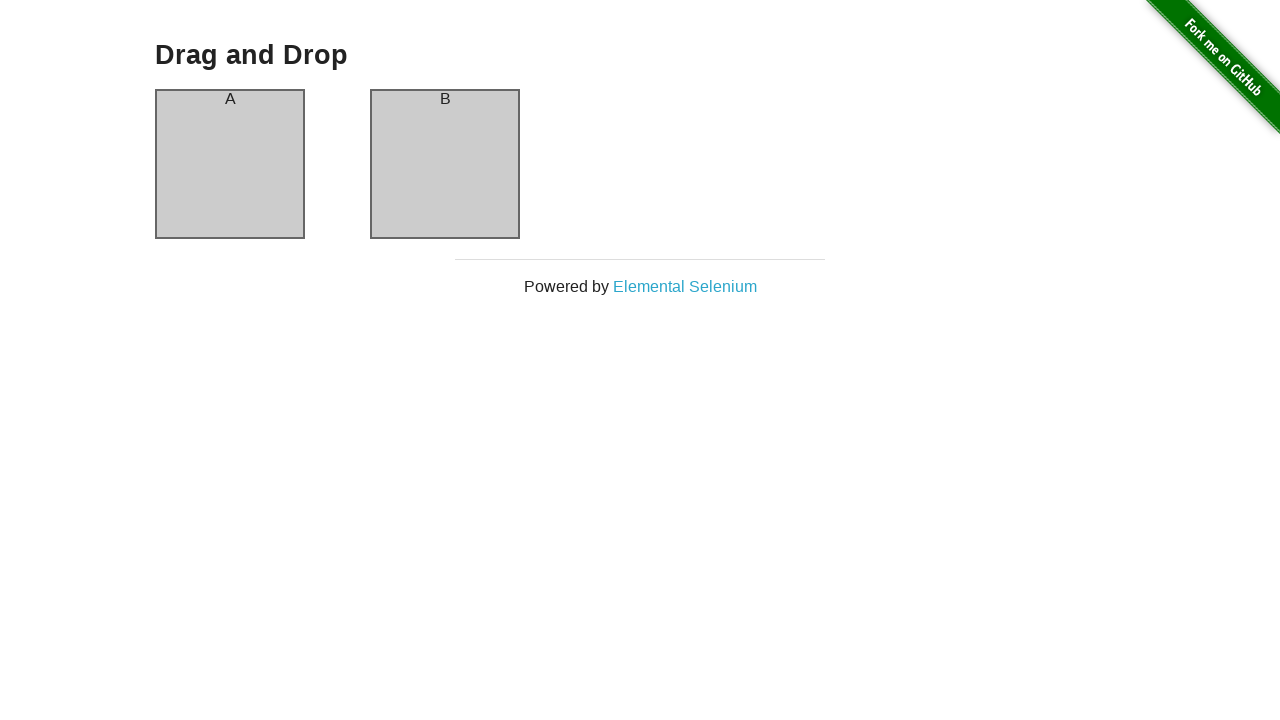